Tests login attempt with a locked user account to verify proper error handling

Starting URL: https://www.saucedemo.com

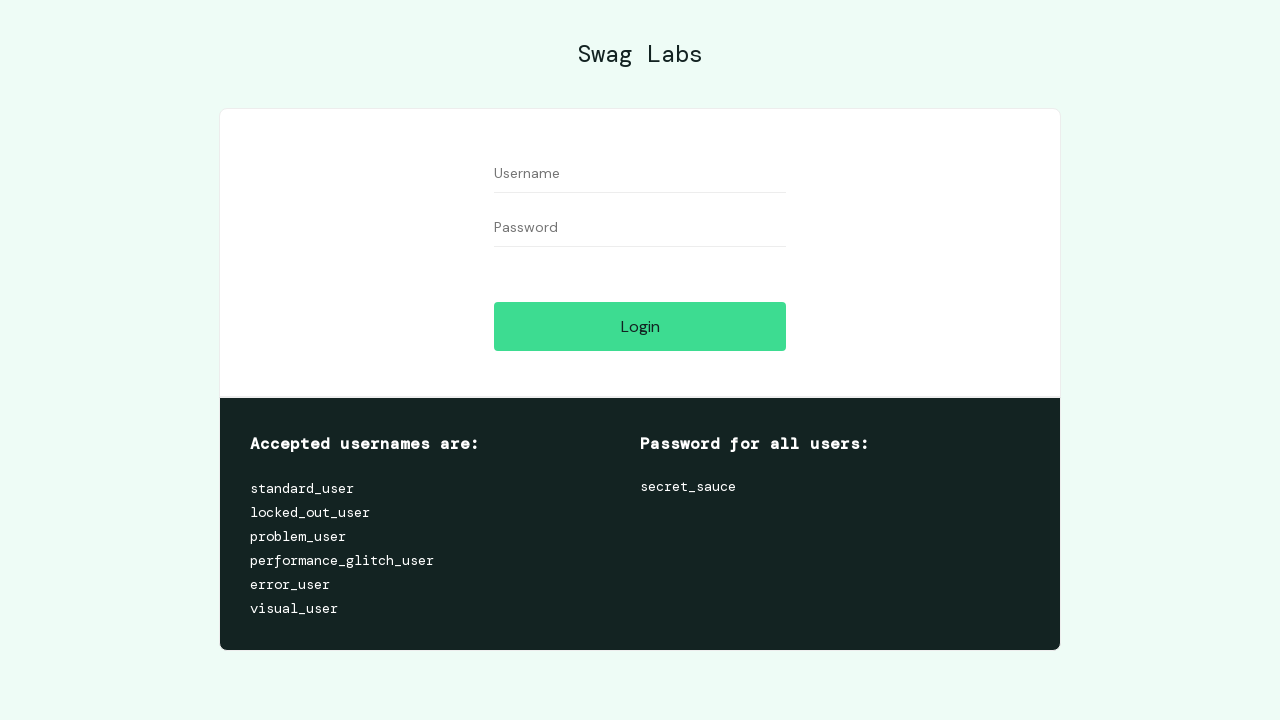

Filled username field with 'locked_out_user' on #user-name
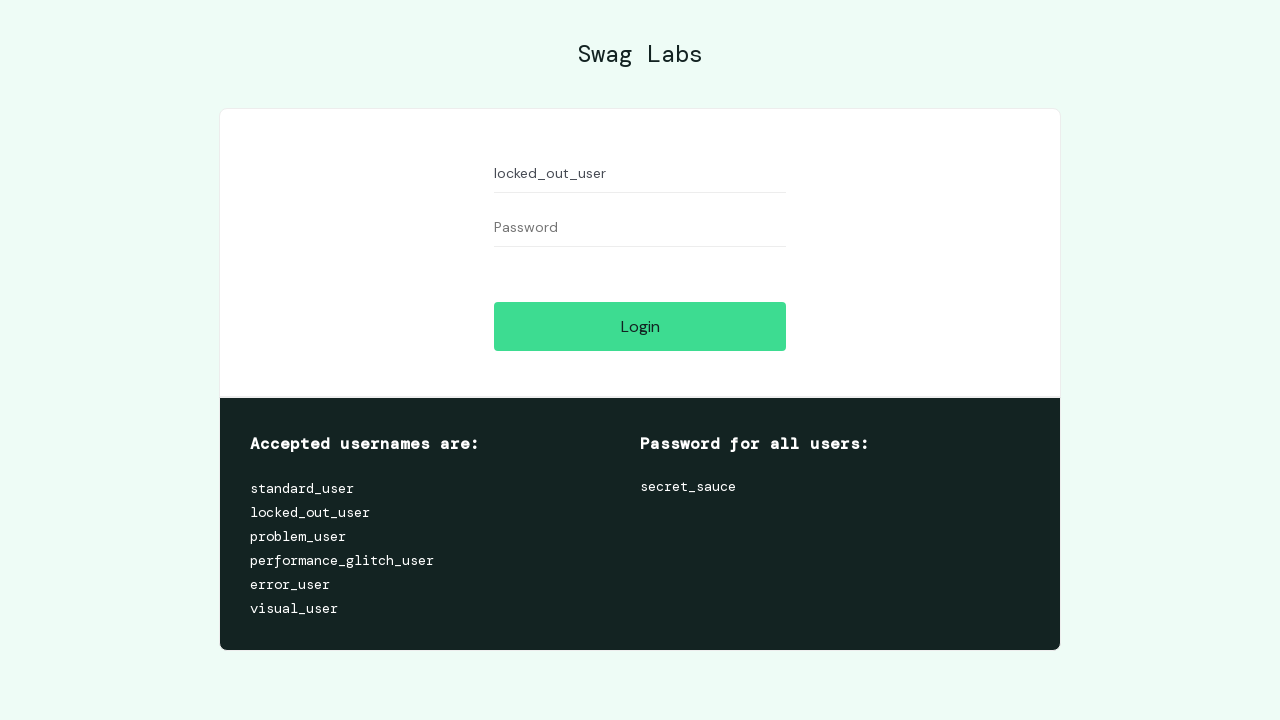

Filled password field with 'secret_sauce' on #password
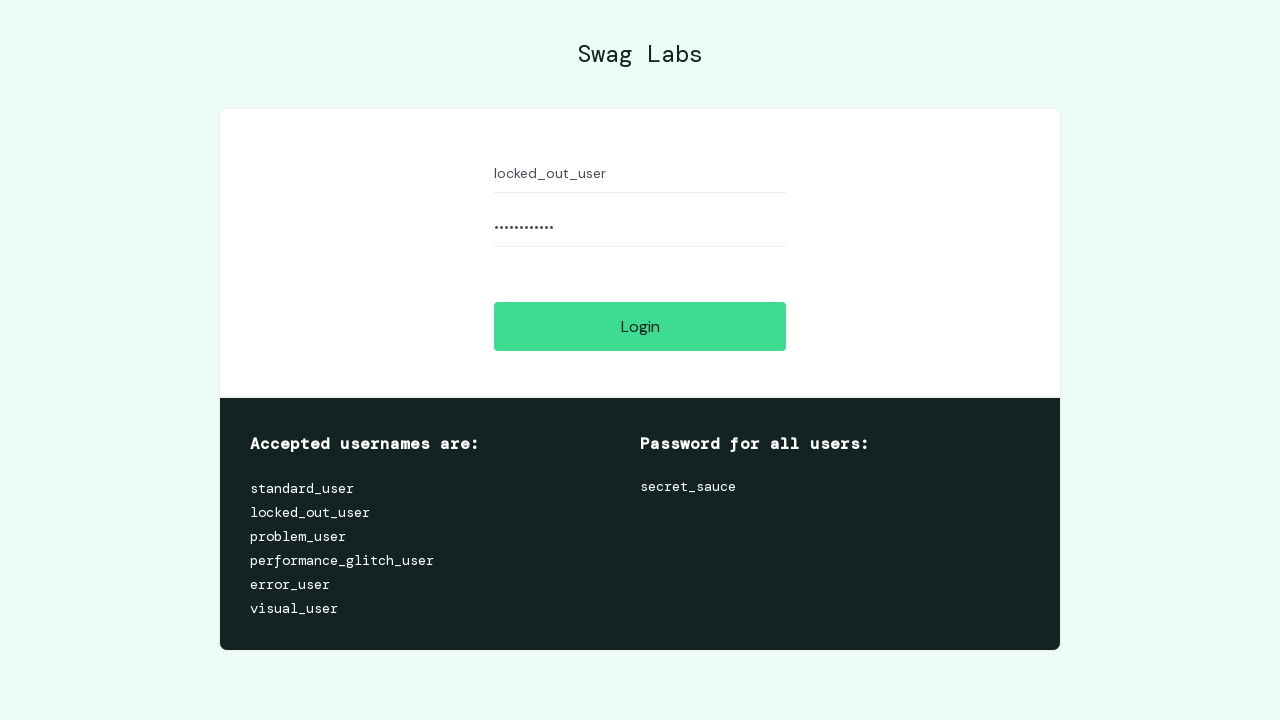

Clicked login button to attempt authentication at (640, 326) on #login-button
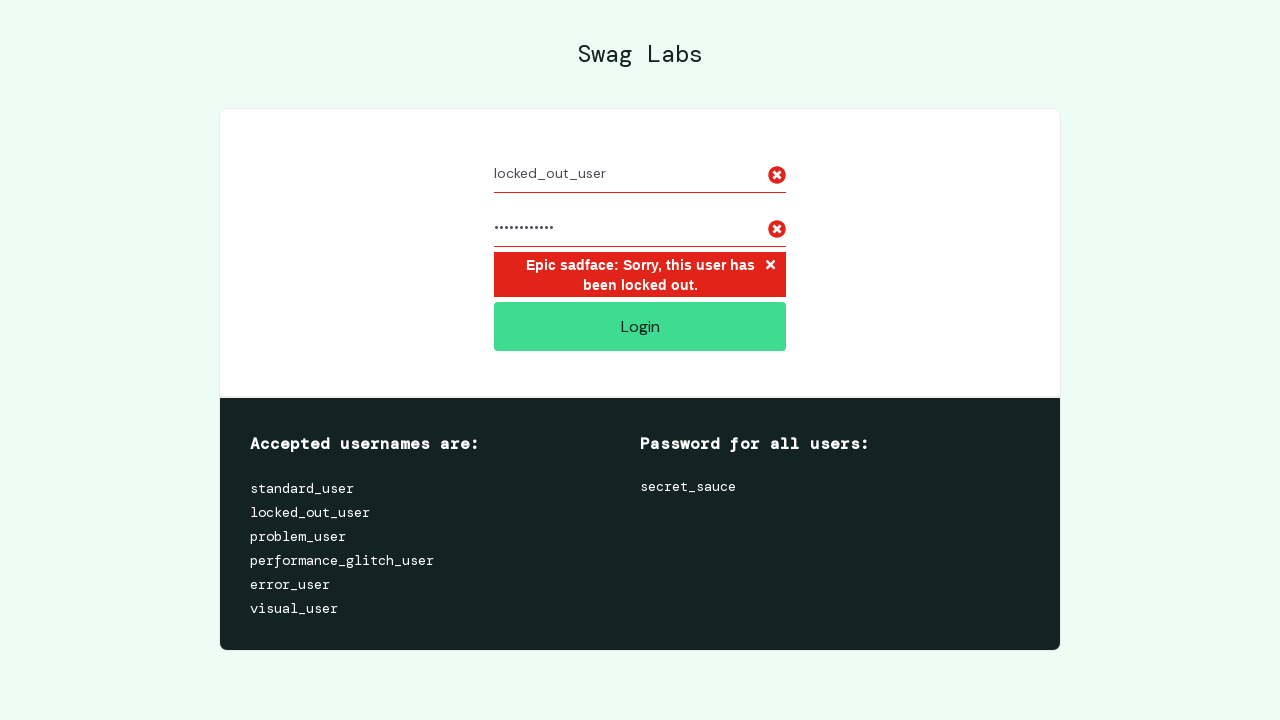

Locked account error message appeared on page
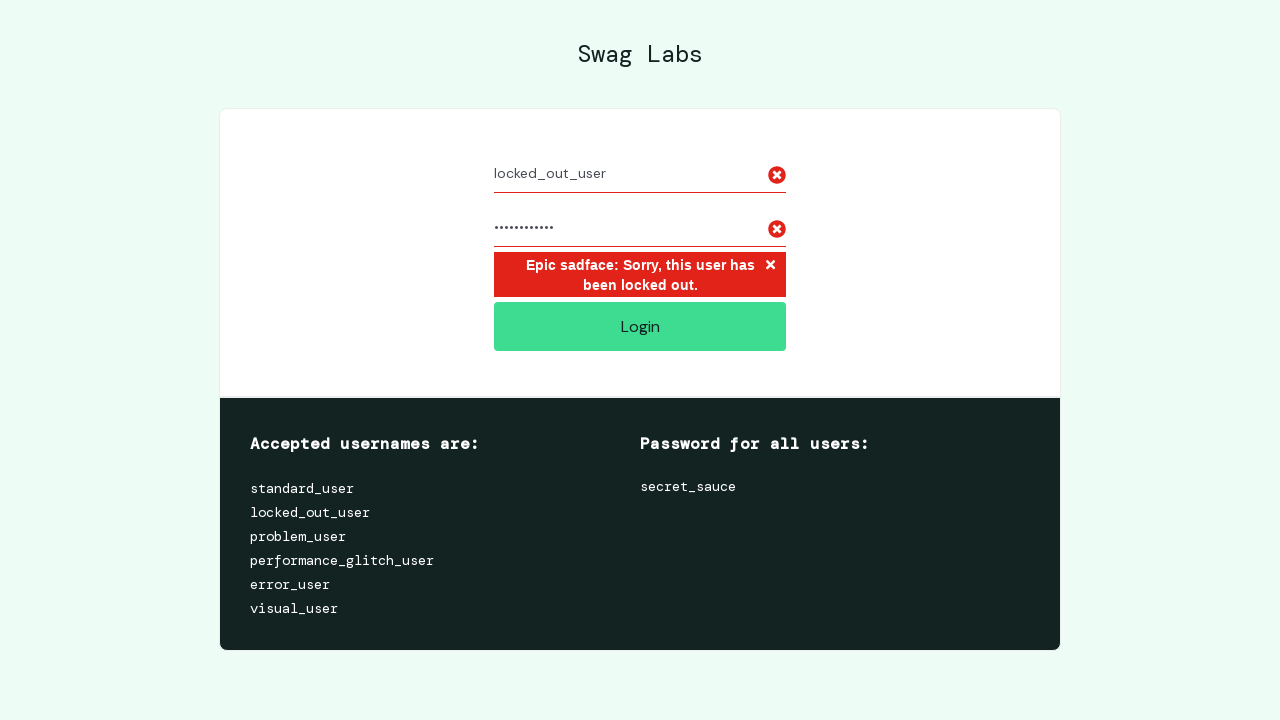

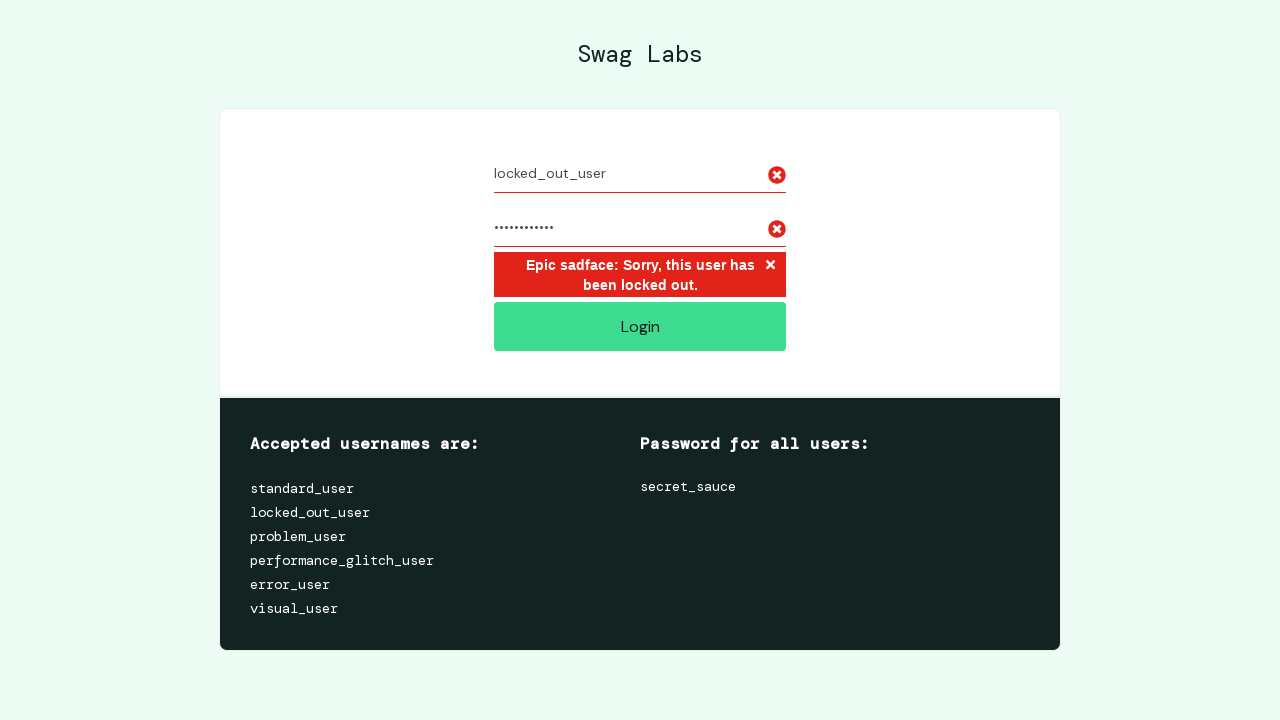